Navigates to the RedBus website and verifies the page loads by checking the page title is available

Starting URL: https://www.redbus.in/

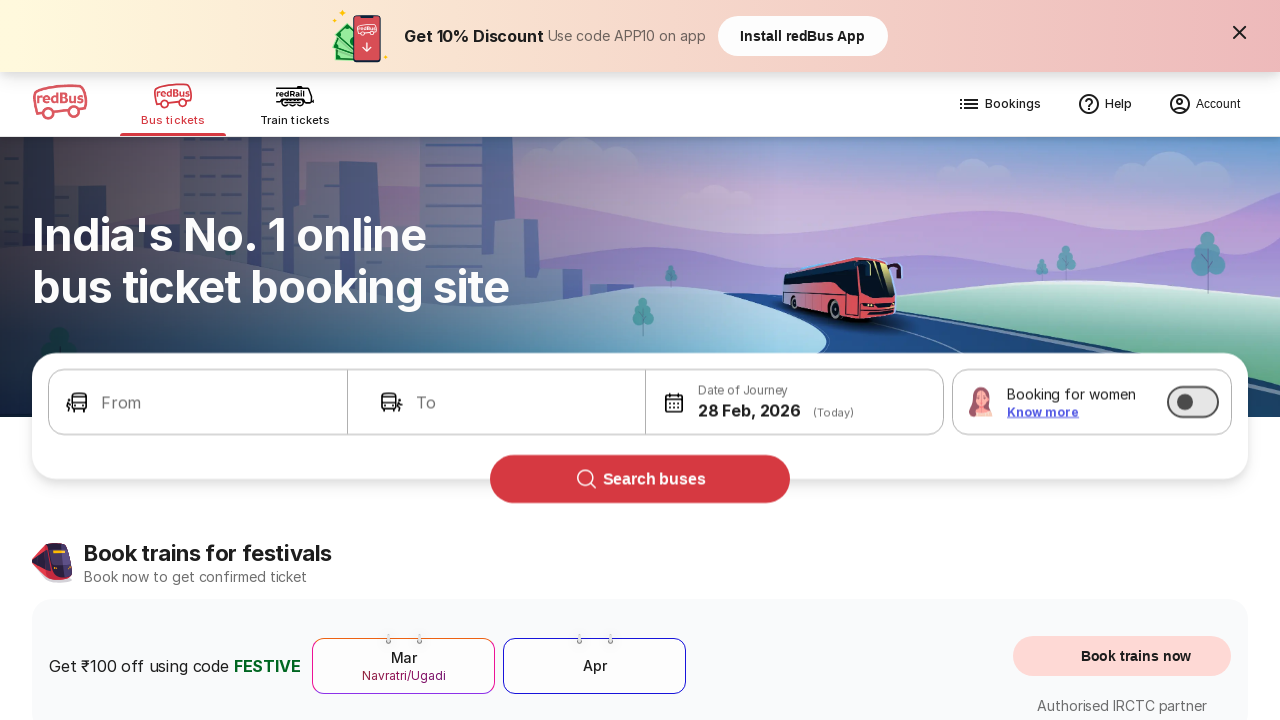

Navigated to RedBus website at https://www.redbus.in/
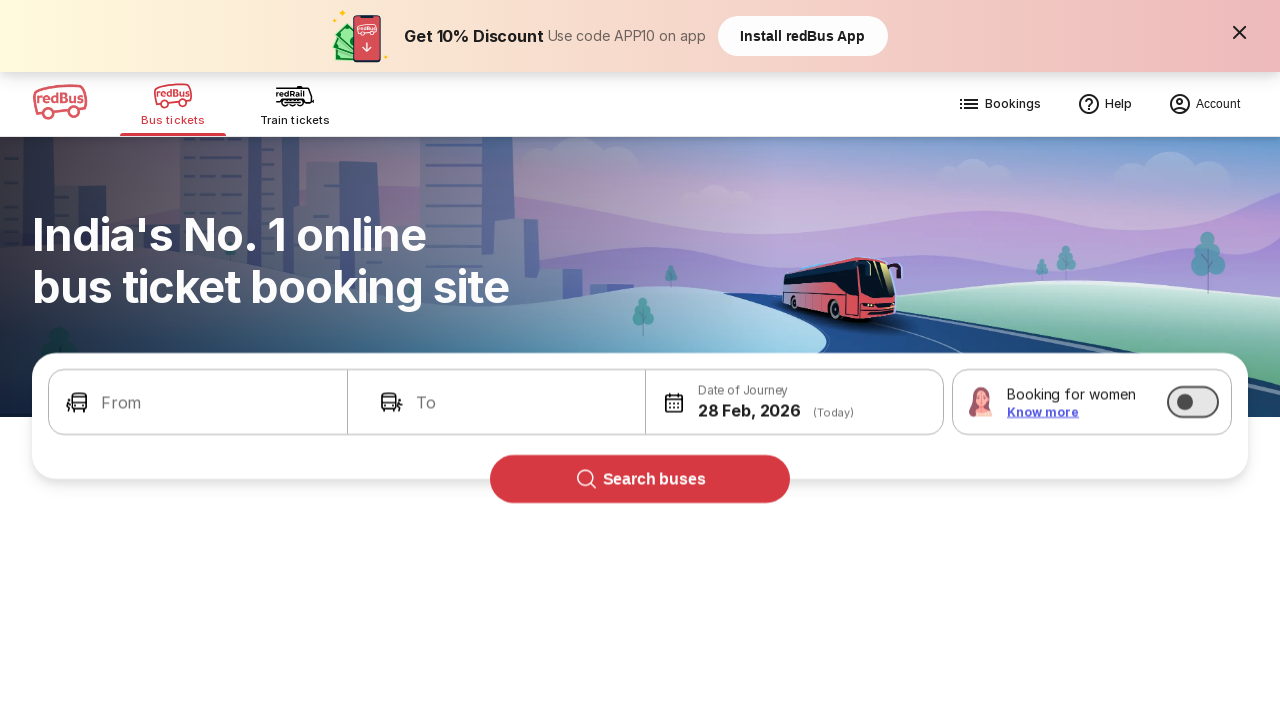

Page loaded with domcontentloaded state
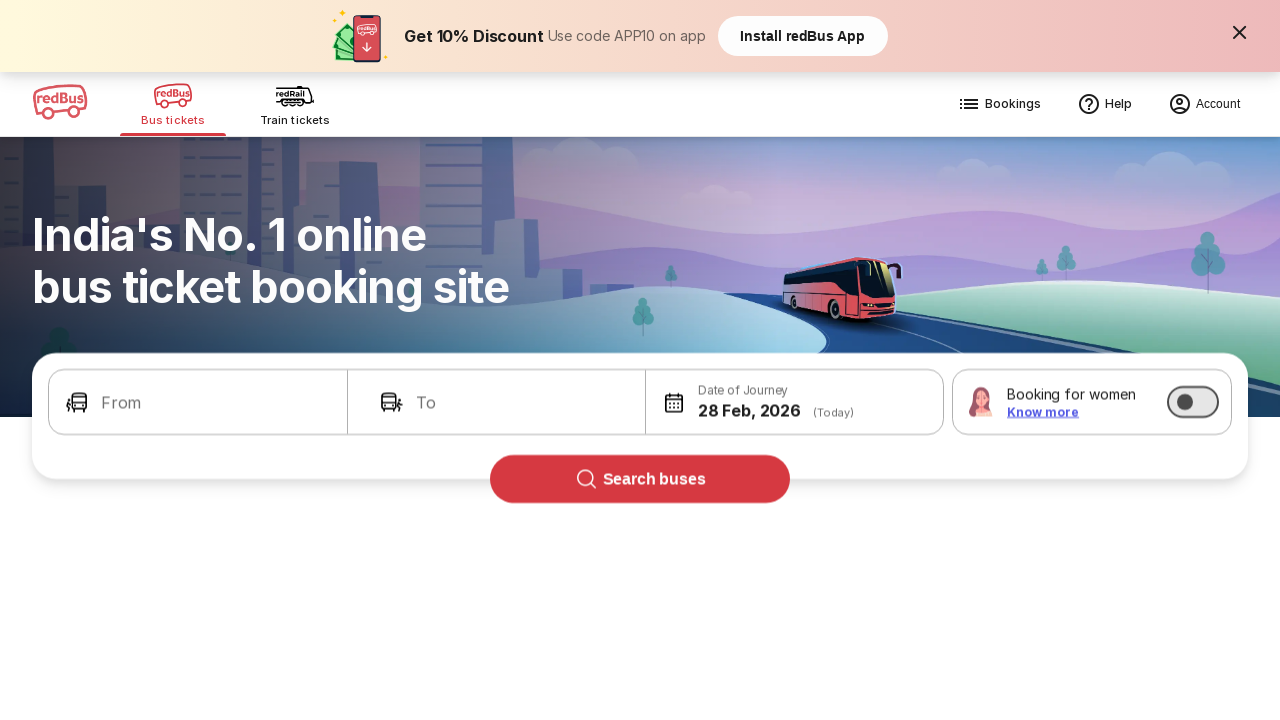

Retrieved page title: 'Bus Booking Online and Train Tickets at Lowest Price - redBus'
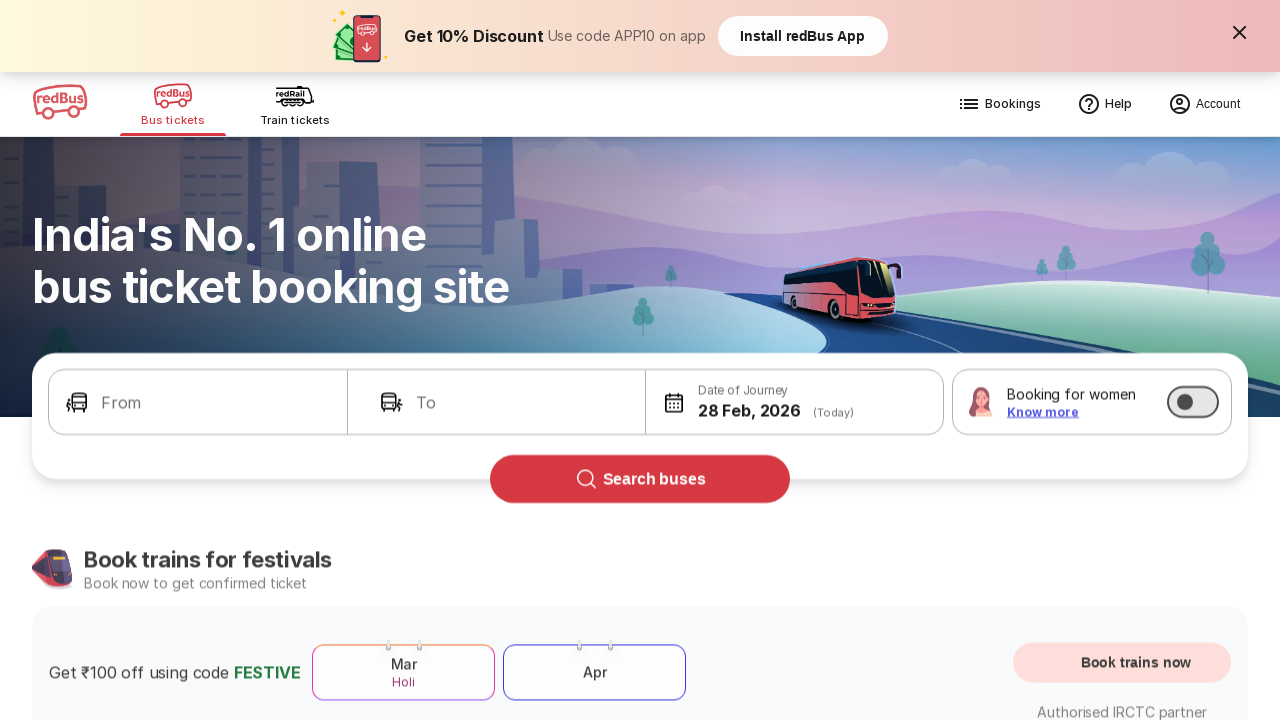

Verified page title is not empty and is available
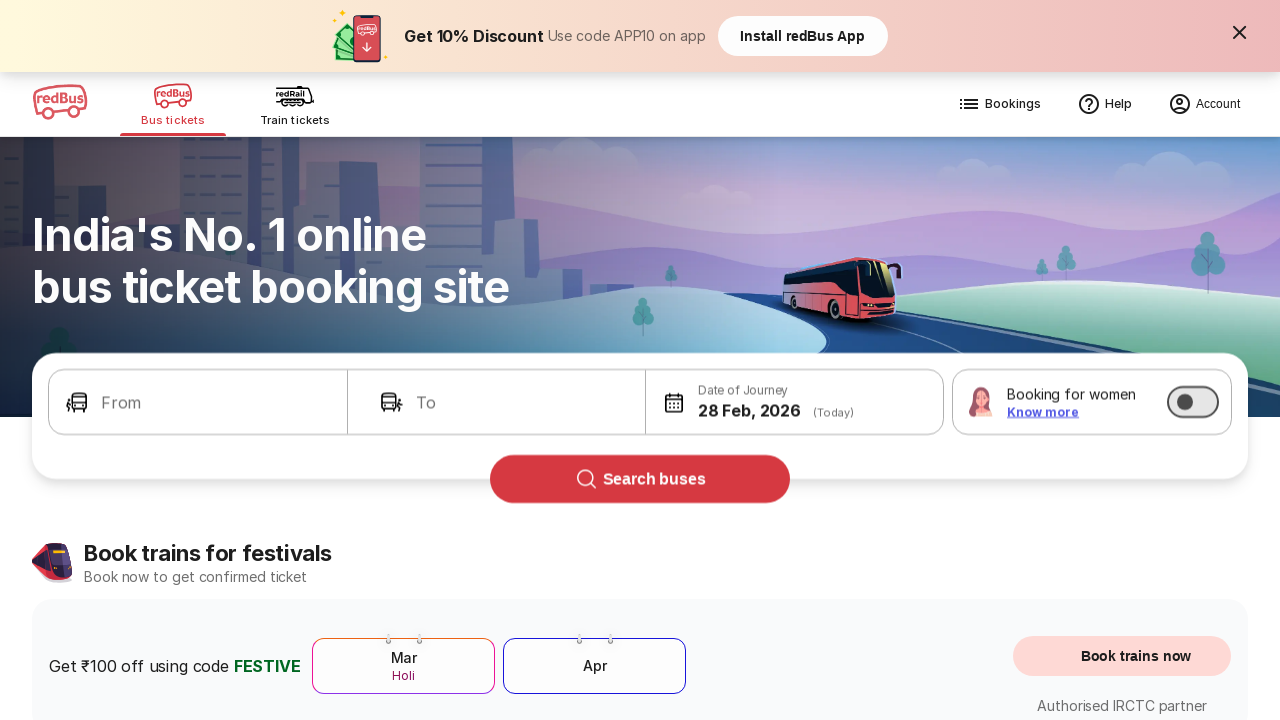

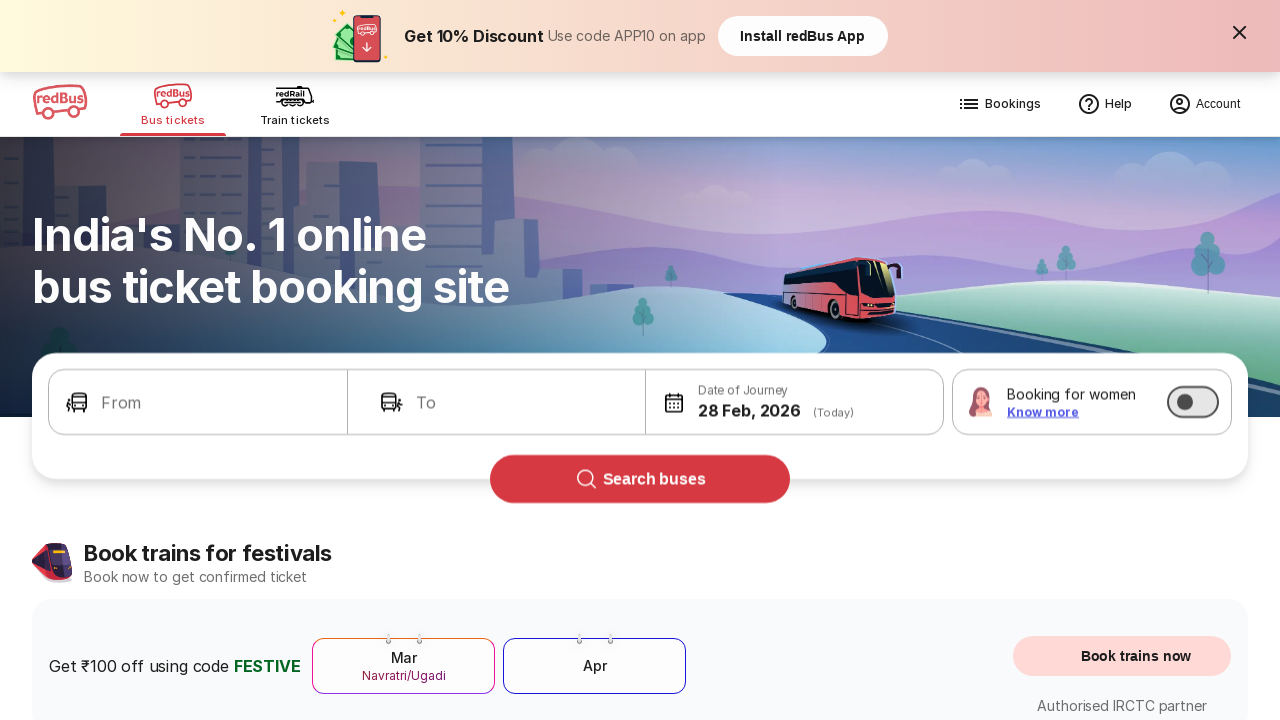